Tests dropdown menu functionality by selecting an option from a dropdown element using its value

Starting URL: https://the-internet.herokuapp.com/dropdown

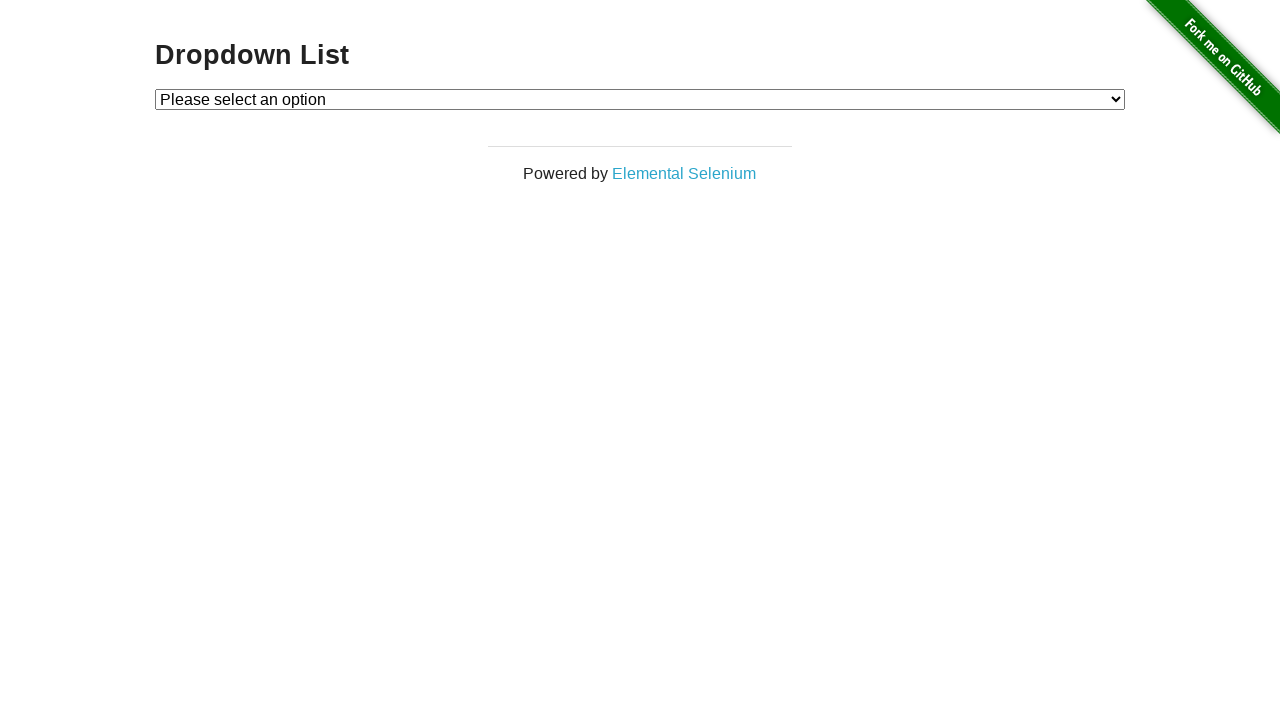

Navigated to dropdown menu page
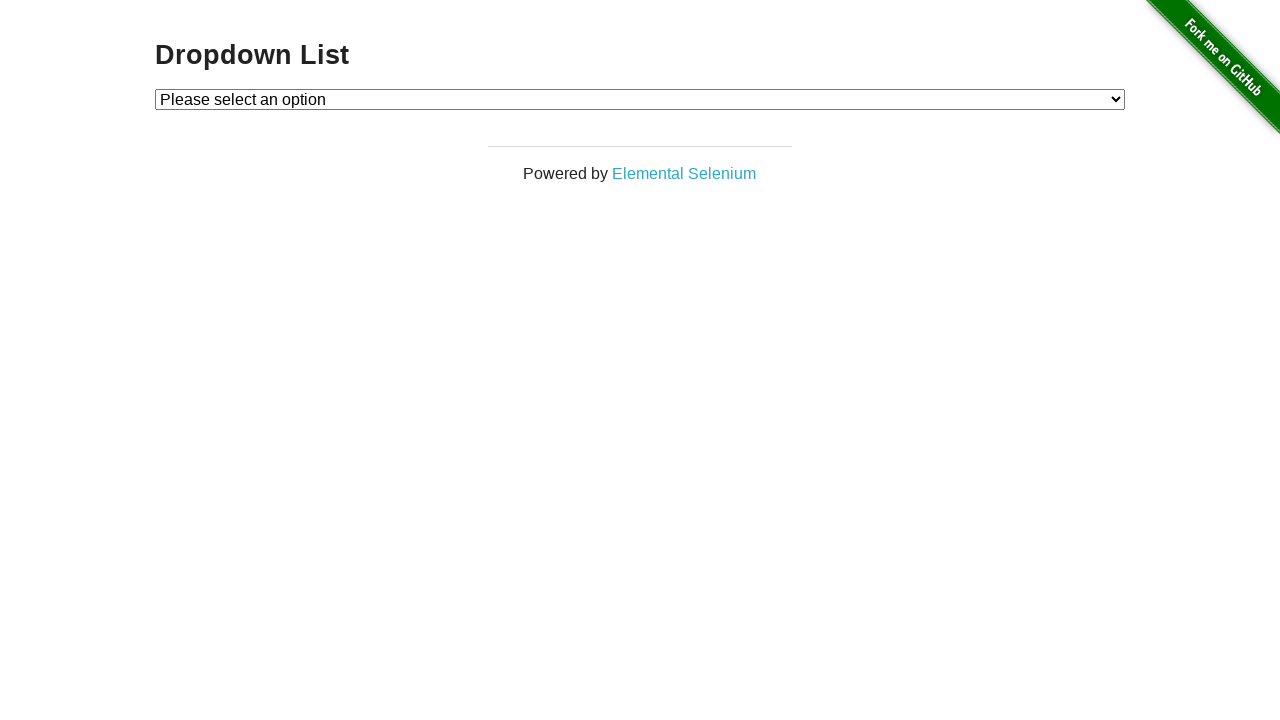

Selected option with value '2' from dropdown menu on #dropdown
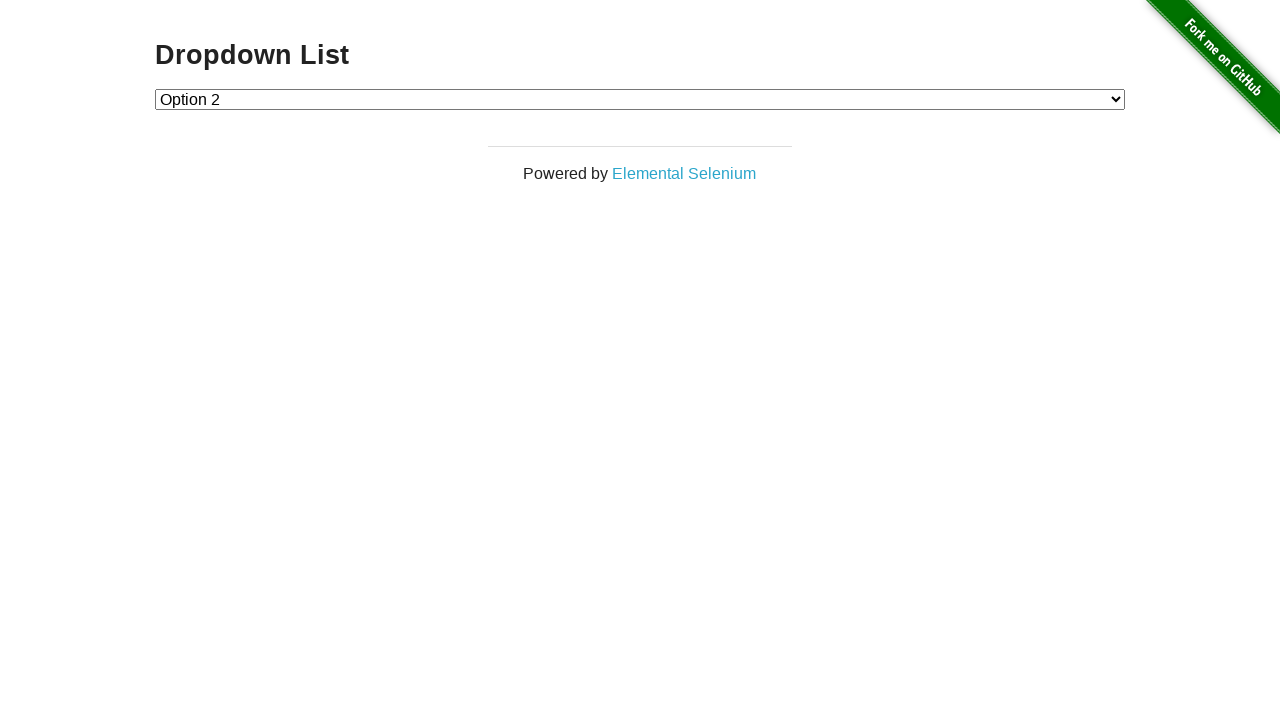

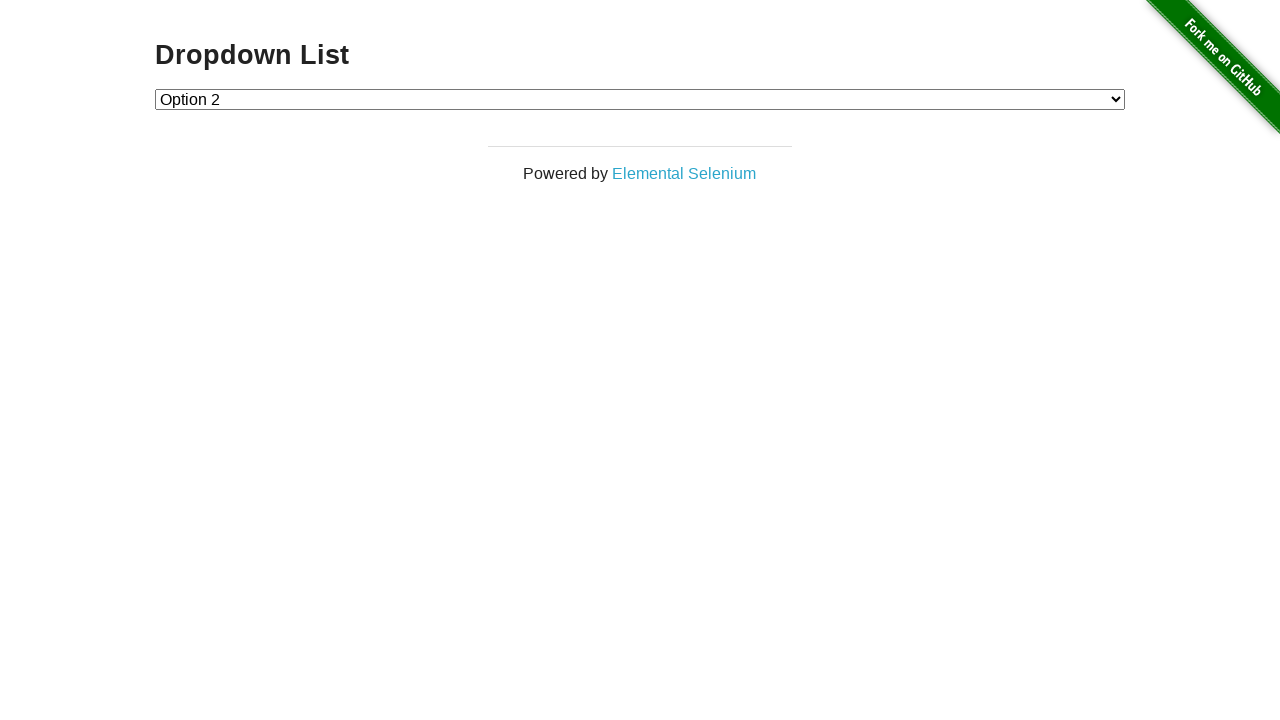